Tests that clicking the window button opens a new browser window that navigates to the sample page

Starting URL: https://demoqa.com/browser-windows

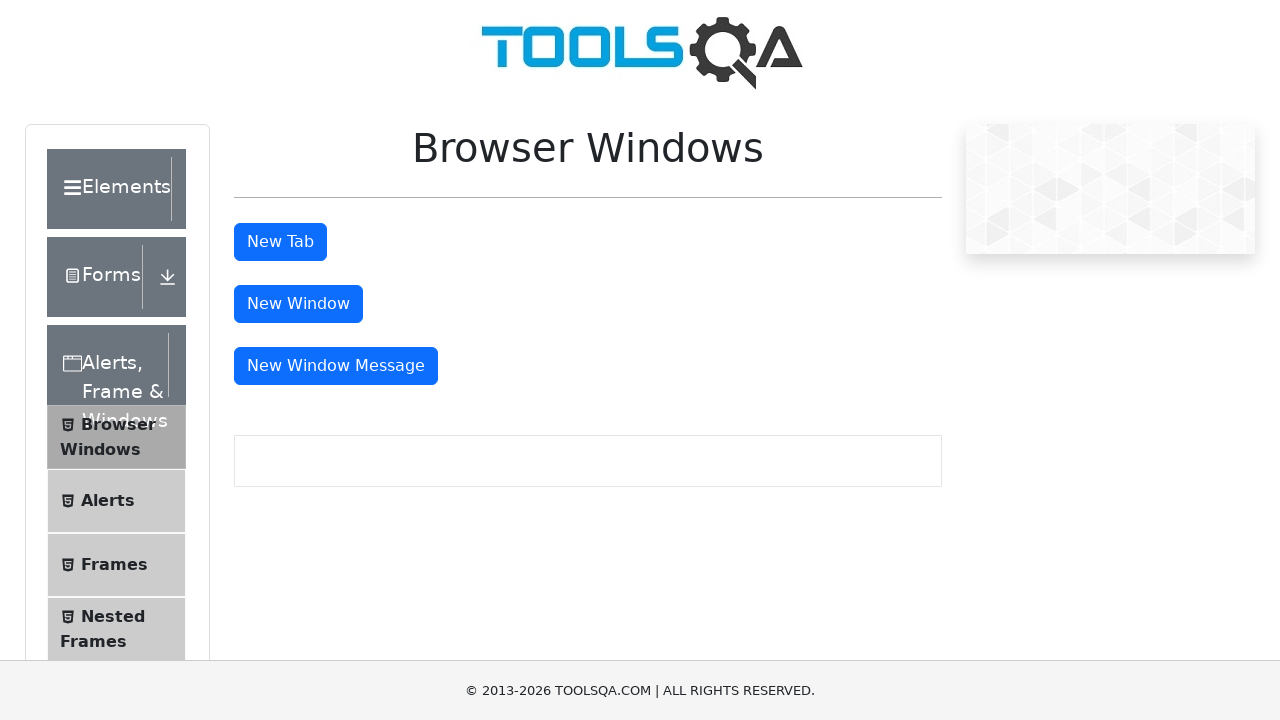

Clicked window button to open new browser window at (298, 304) on #windowButton
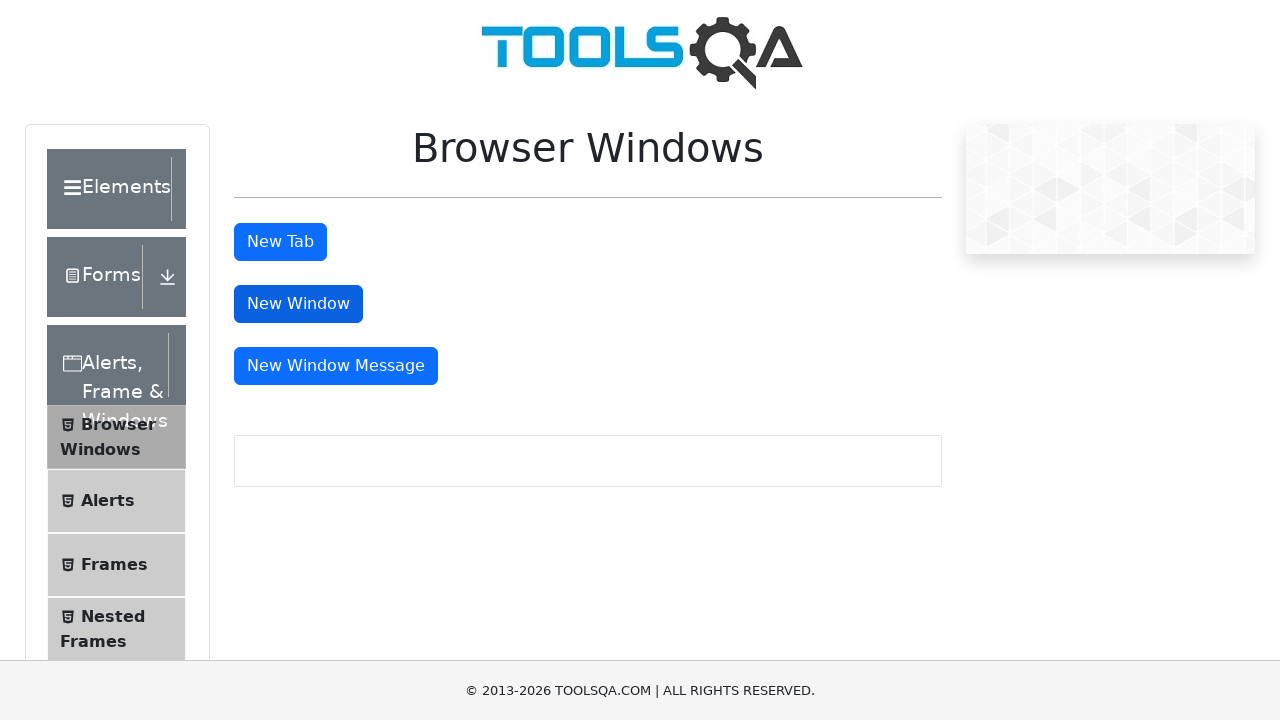

New window popup intercepted and retrieved
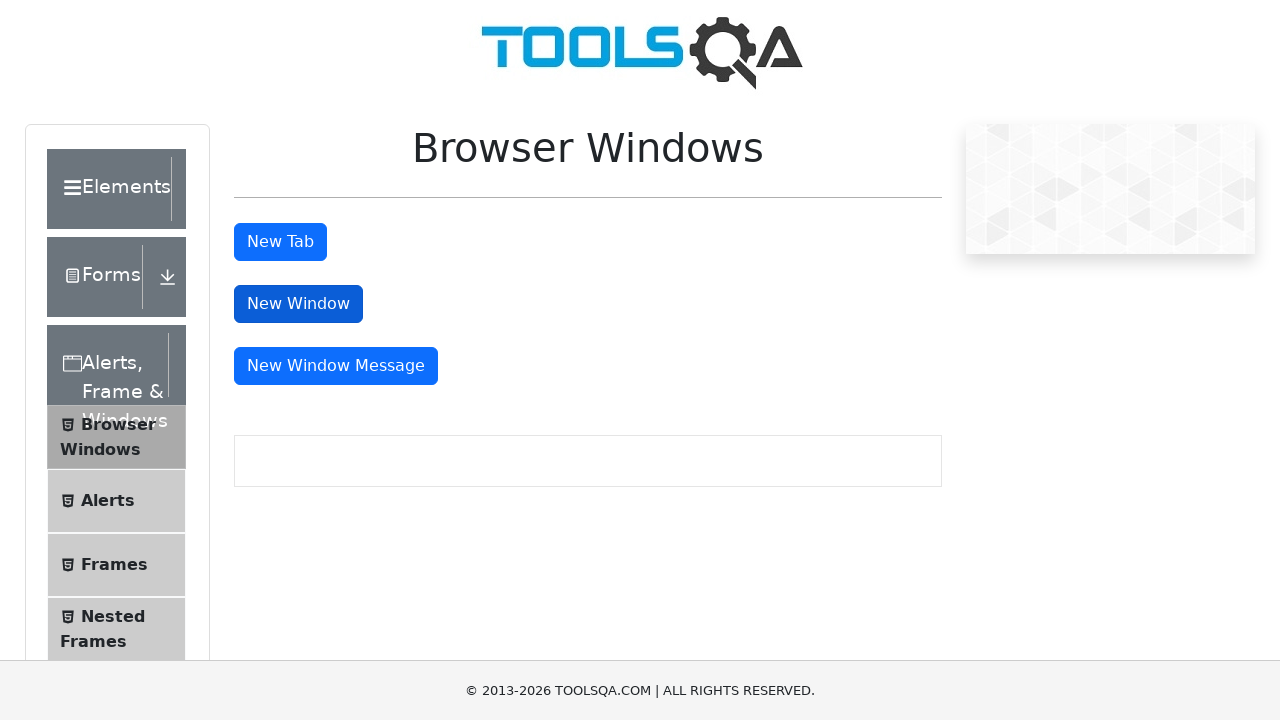

New window finished loading
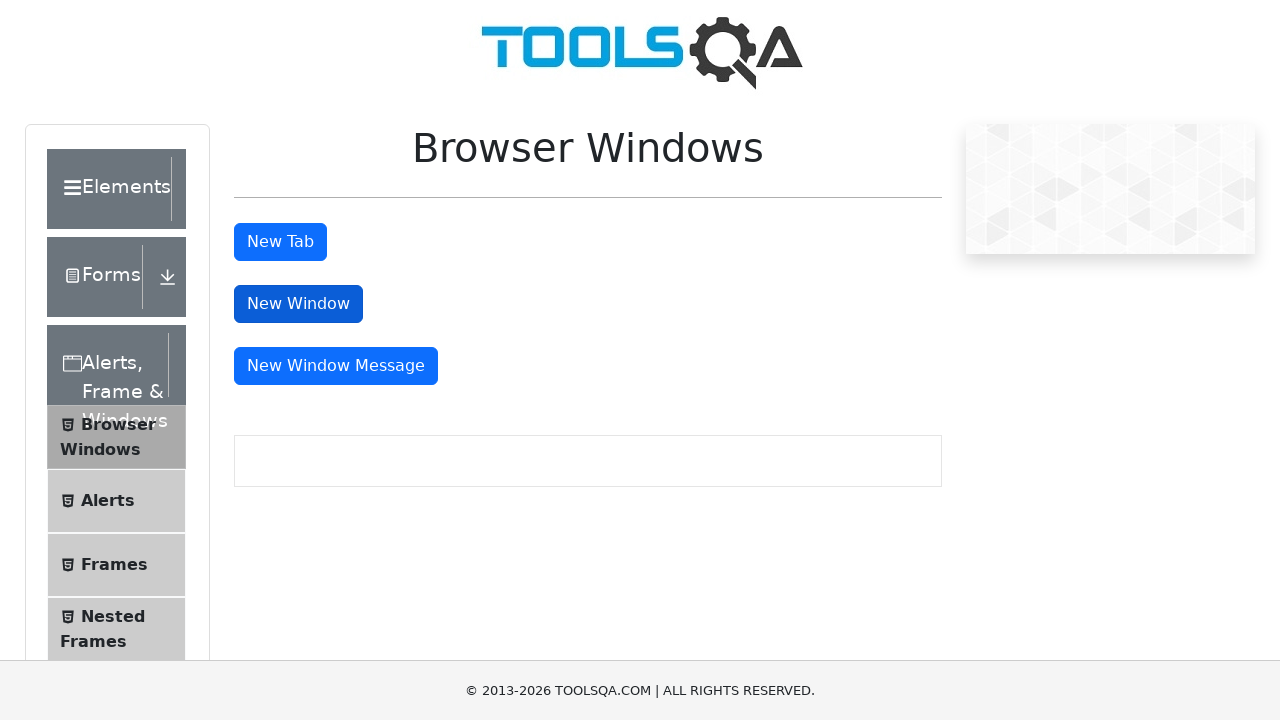

Verified new window navigated to https://demoqa.com/sample
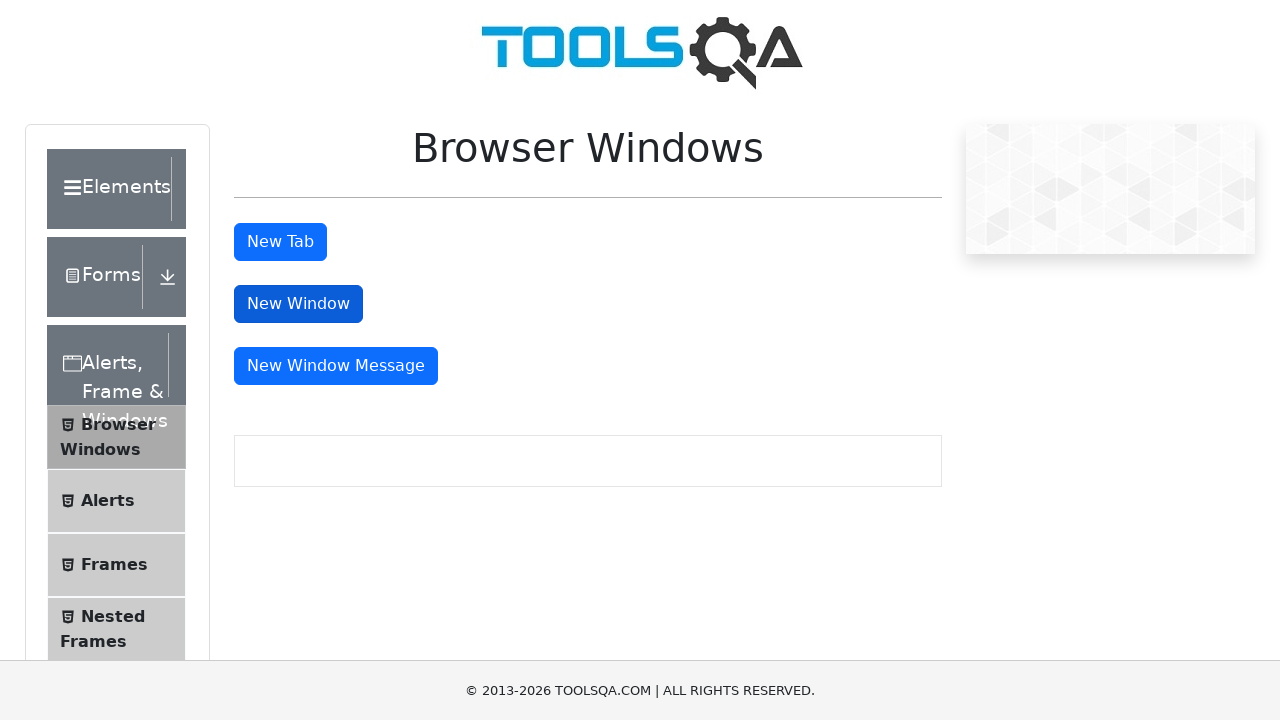

Closed the new window
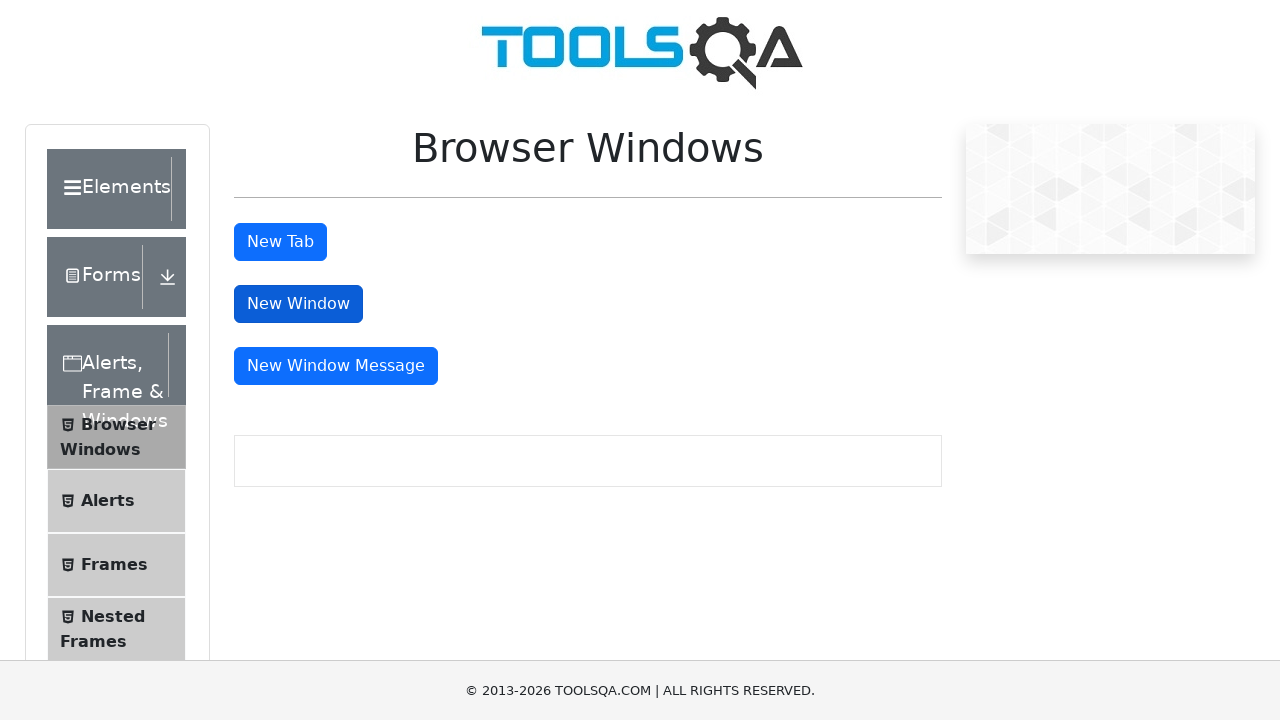

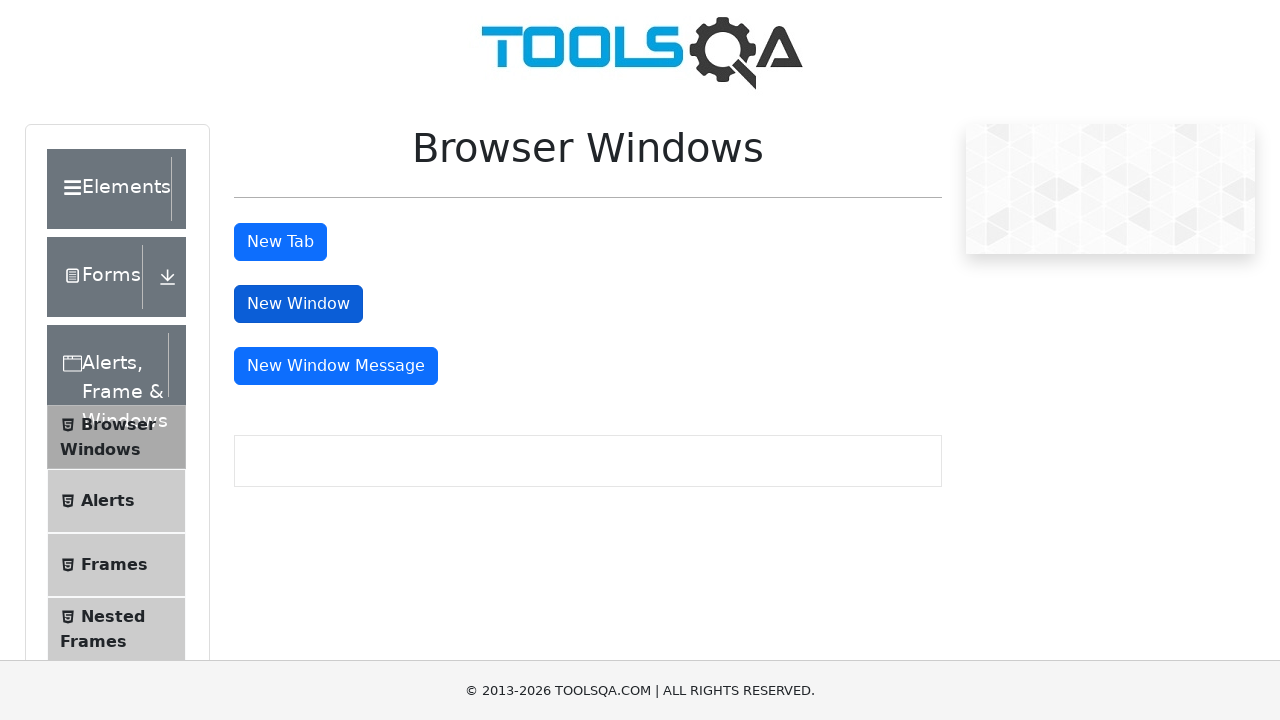